Tests a registration form by entering an email address, clicking enter, and filling in first and last name fields

Starting URL: http://demo.automationtesting.in/Index.html

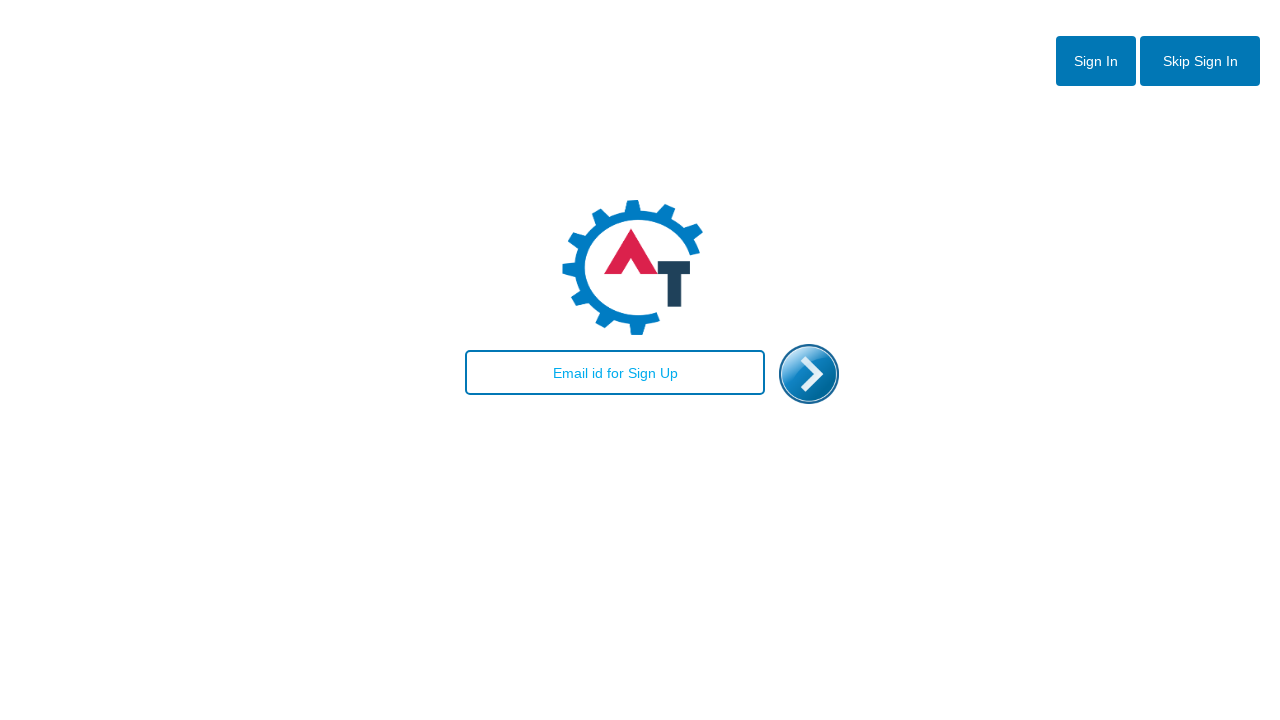

Navigated to registration form page
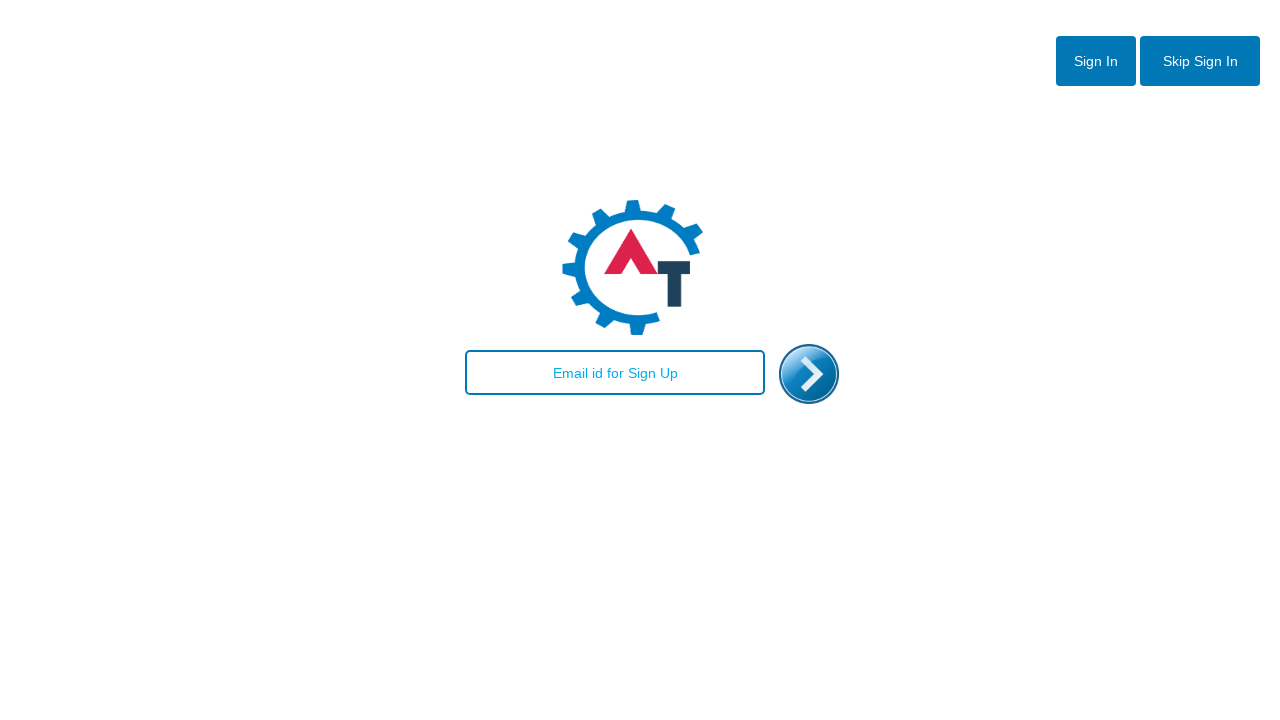

Filled email field with 'marco.rodriguez@testmail.com' on #email
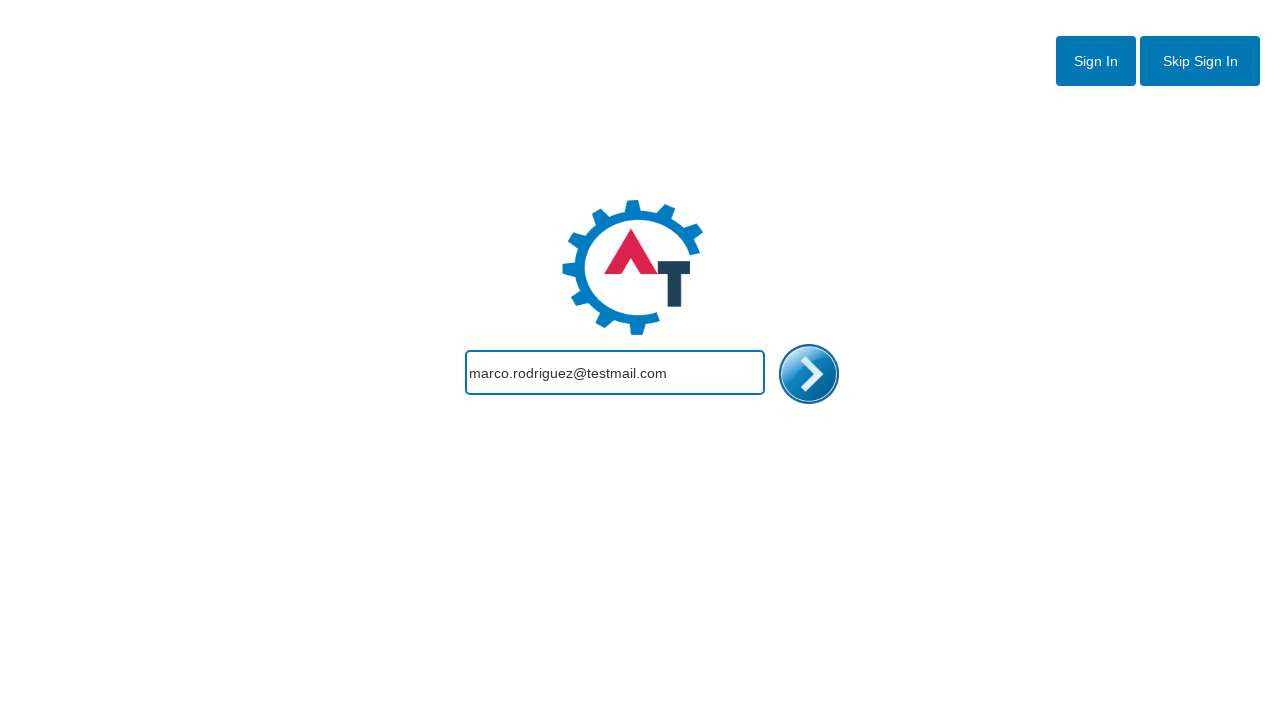

Clicked submit button to proceed at (809, 374) on #enterimg
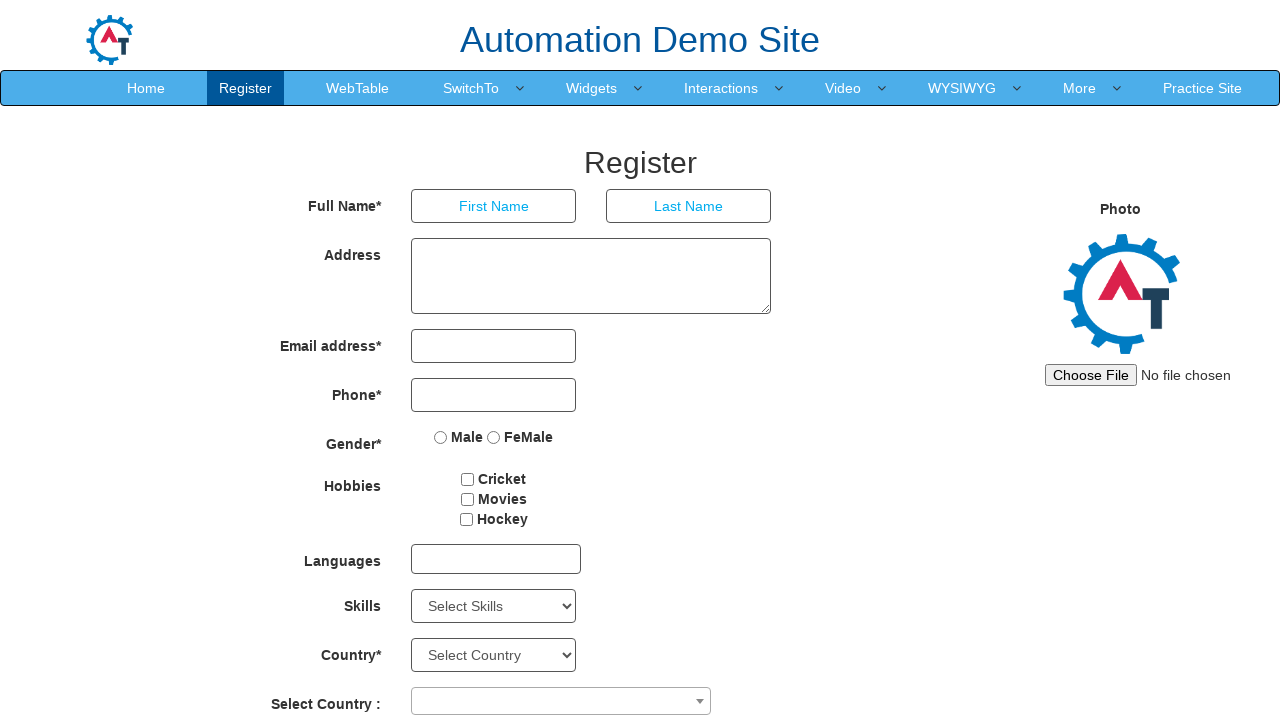

Filled first name field with 'Marcus' on //input[@ng-model='FirstName']
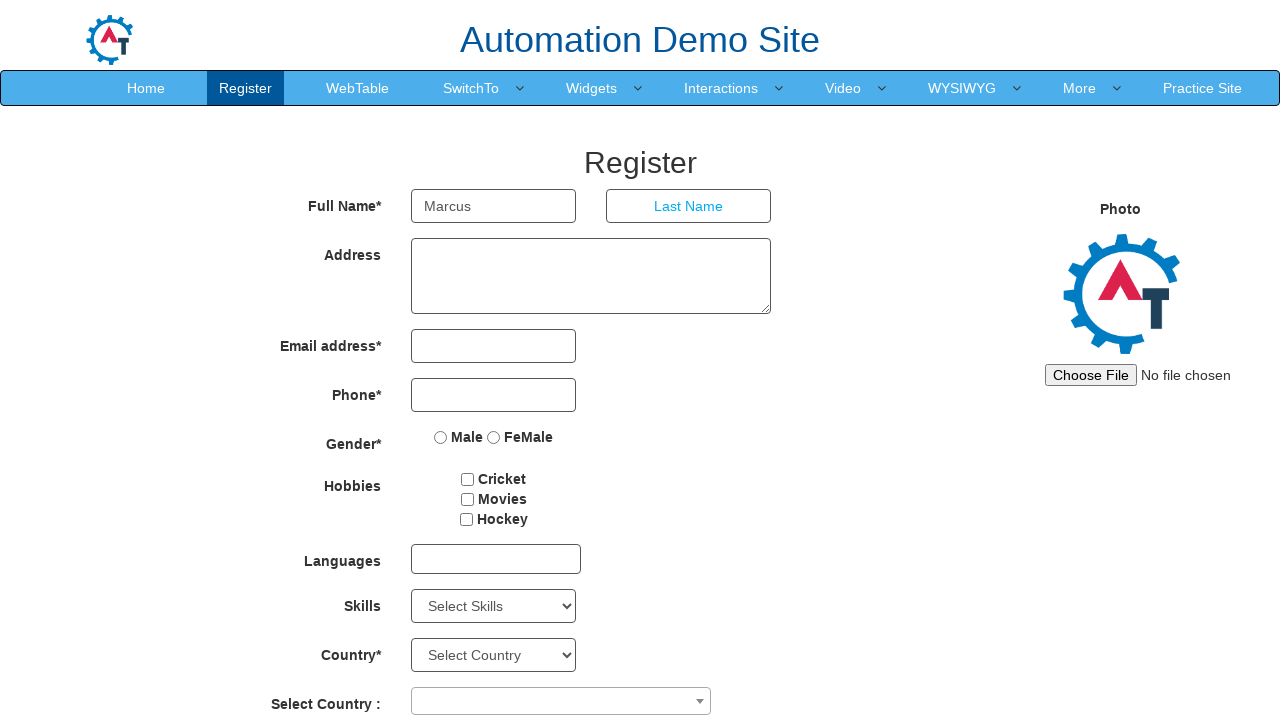

Filled last name field with 'Thompson' on //input[@ng-model='LastName']
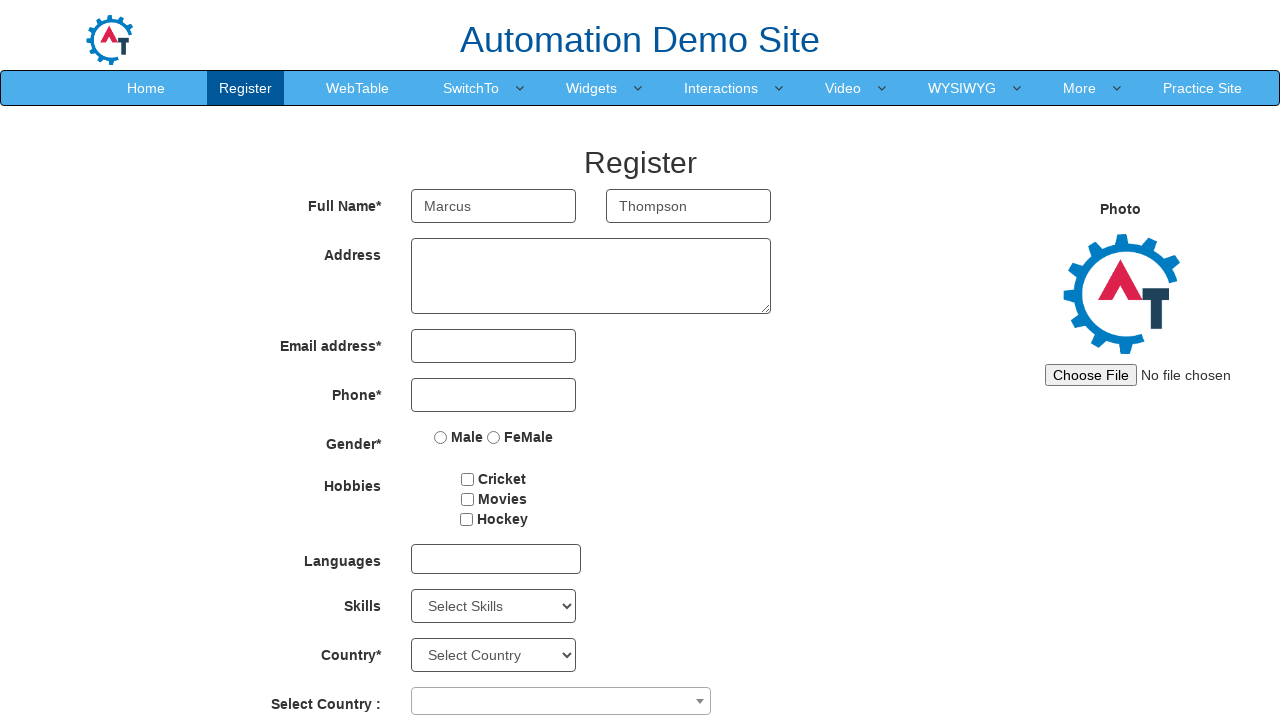

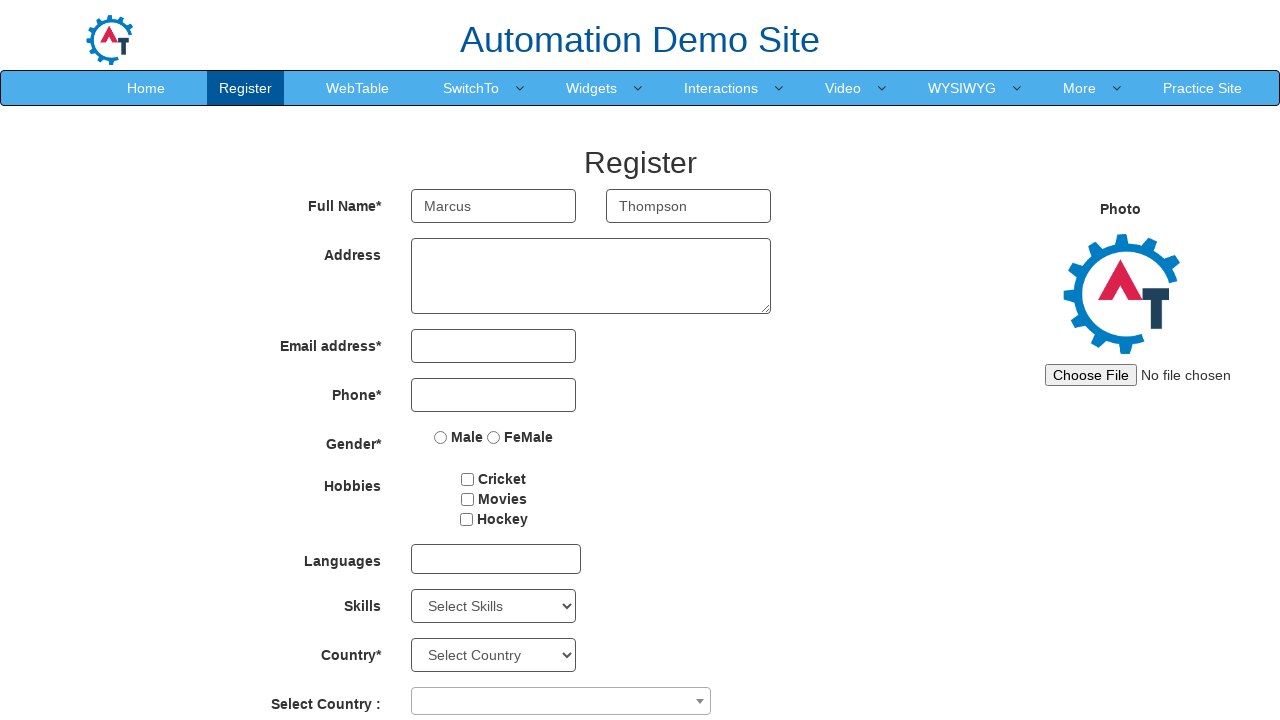